Tests keyboard shortcuts on a text comparison tool by entering text in the first field, selecting all with Ctrl+A, copying with Ctrl+C, tabbing to the next field, and pasting with Ctrl+V

Starting URL: https://text-compare.com/

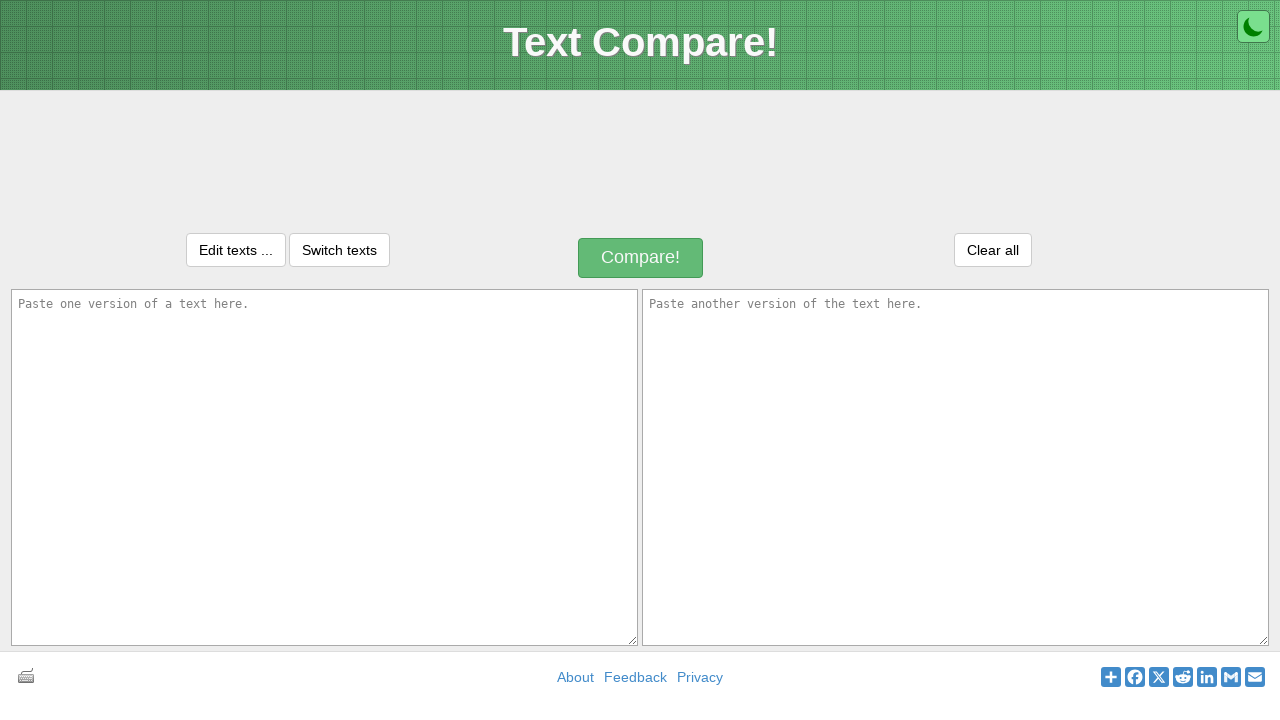

Entered text 'Welcome to Automation' in the first textarea field on textarea#inputText1
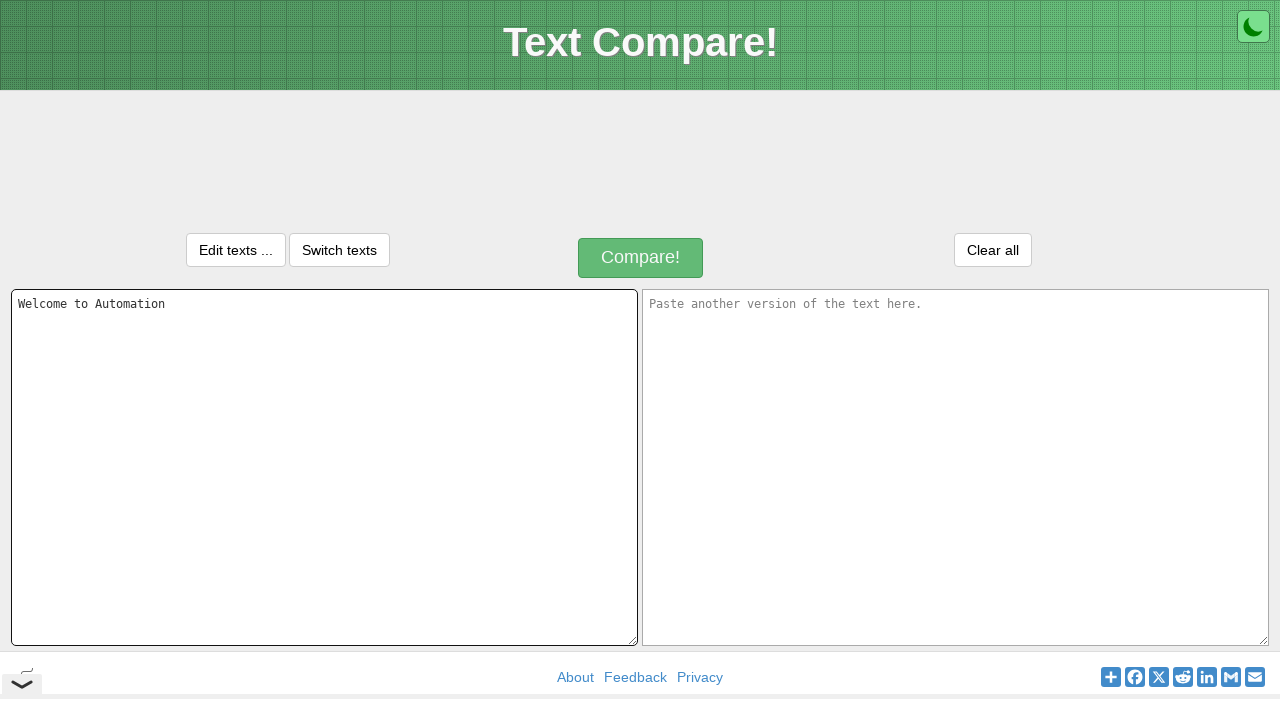

Selected all text in first field using Ctrl+A
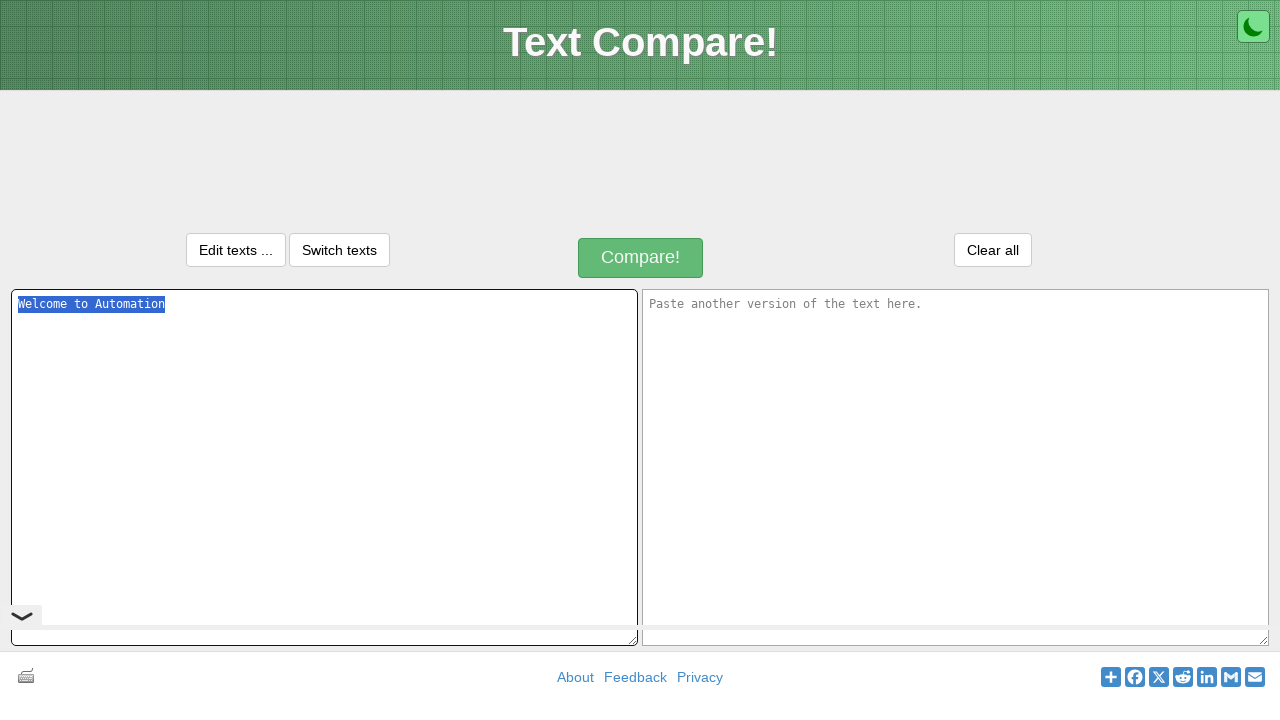

Copied selected text using Ctrl+C
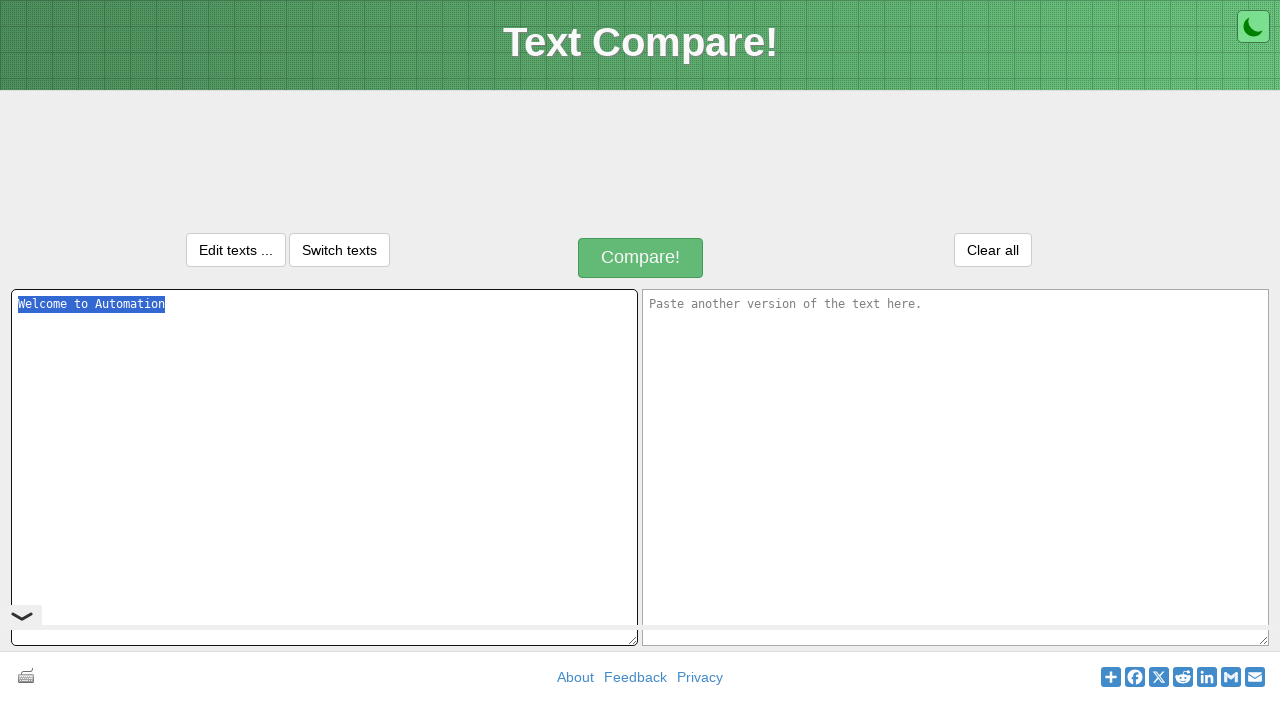

Tabbed to the next field
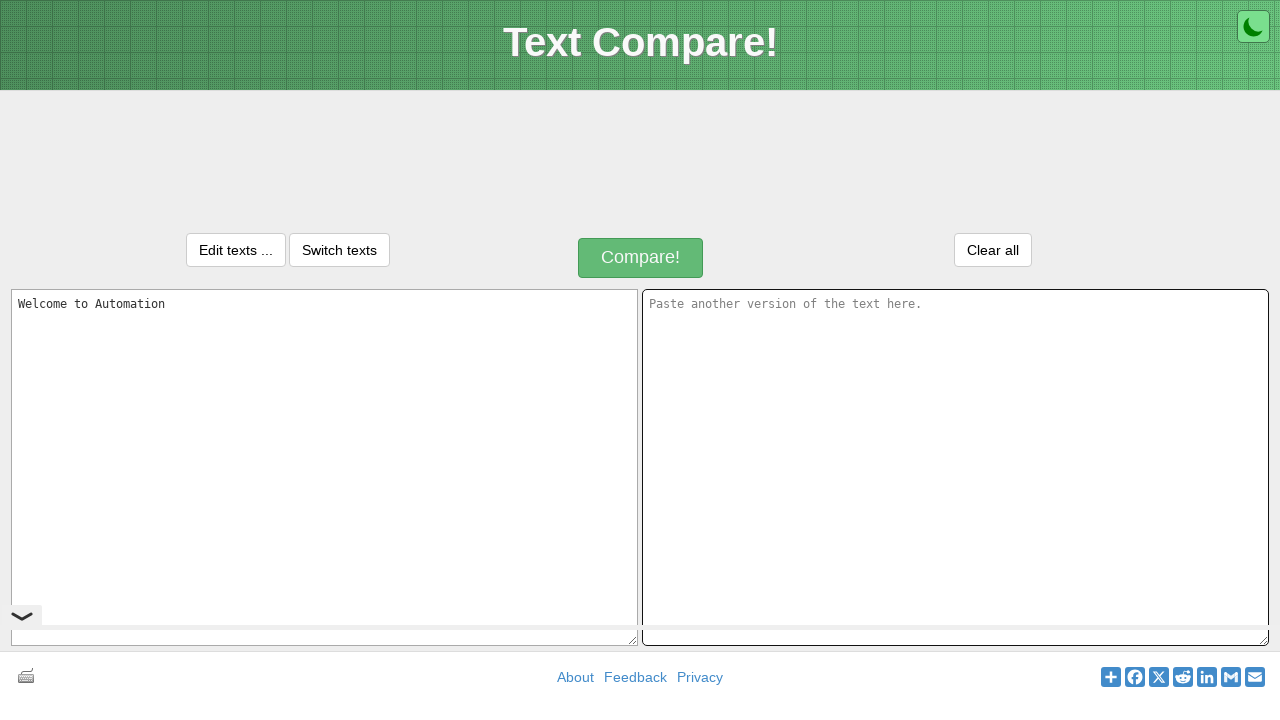

Pasted text in the second field using Ctrl+V
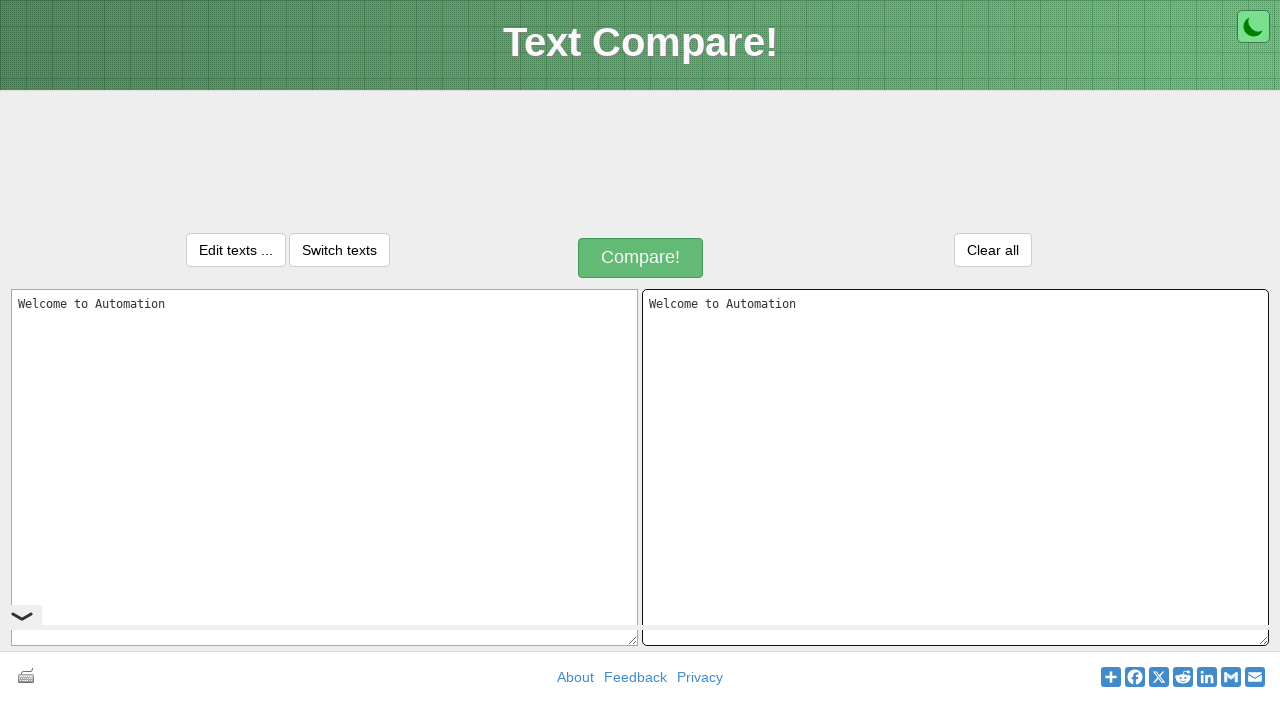

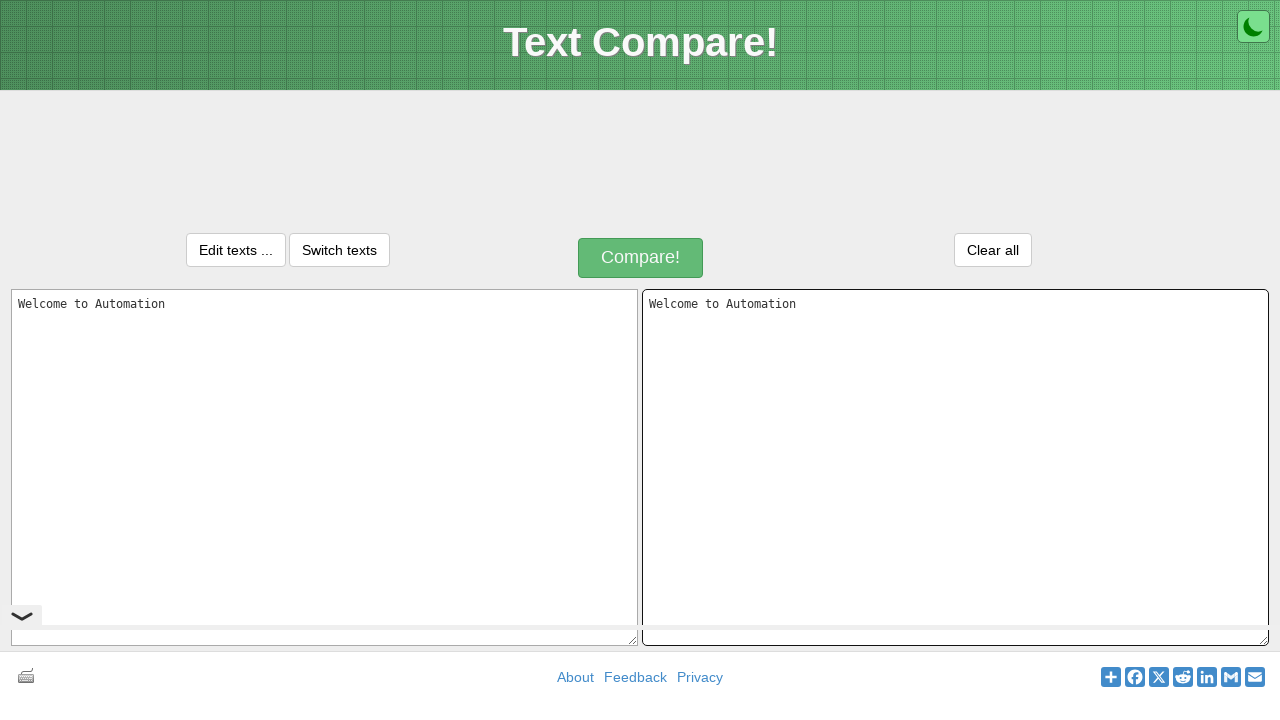